Tests an e-commerce product search and add-to-cart functionality by searching for products, verifying search results, and adding items to cart

Starting URL: https://rahulshettyacademy.com/seleniumPractise/#/

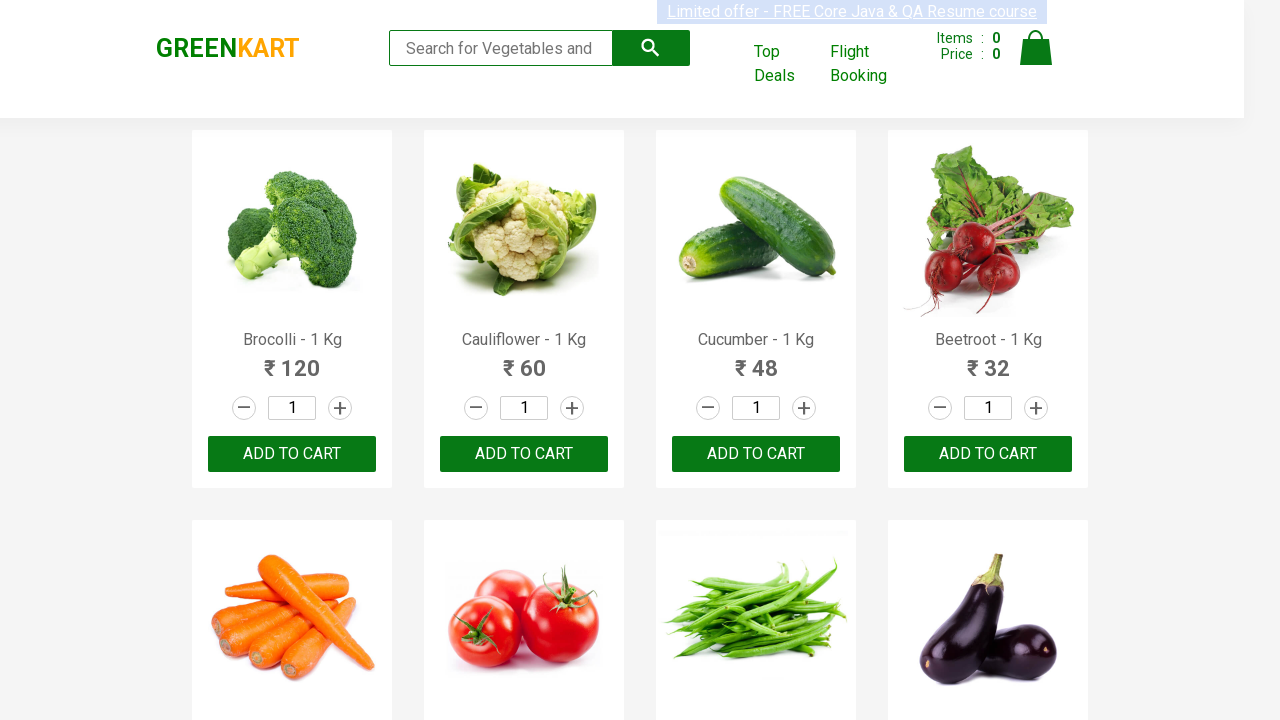

Filled search field with 'ca' on .search-keyword
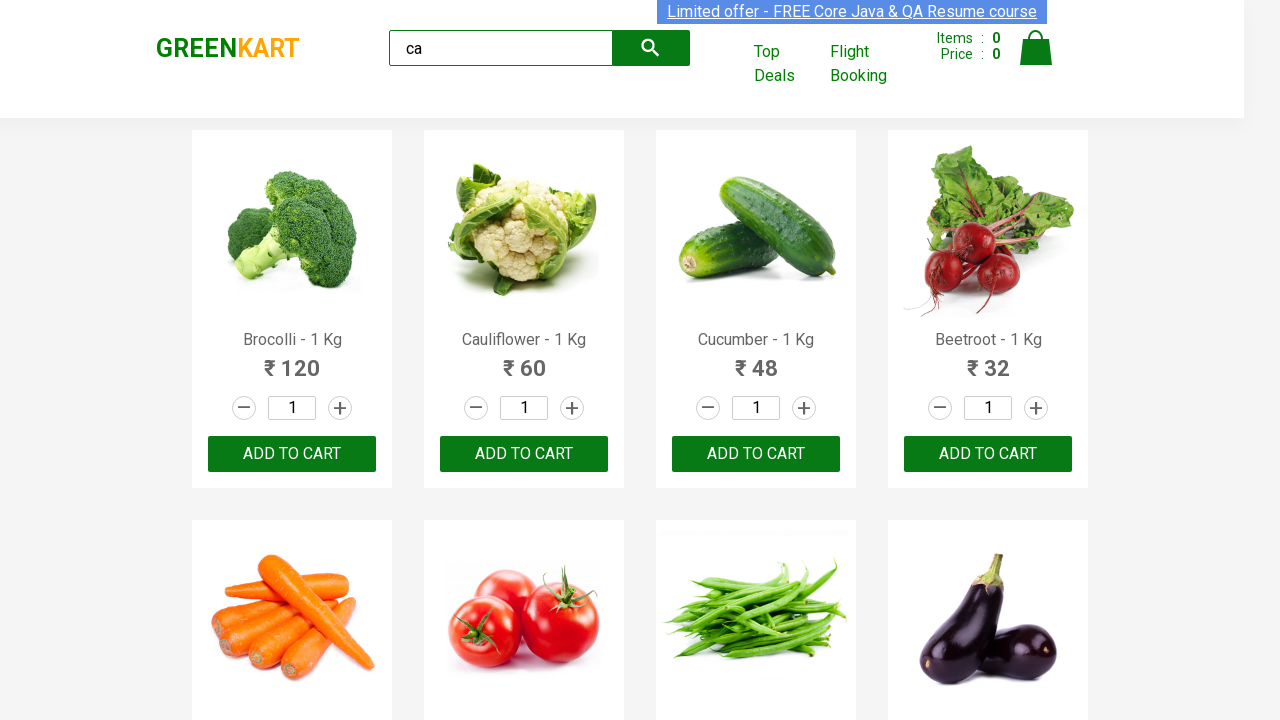

Products loaded for 'ca' search
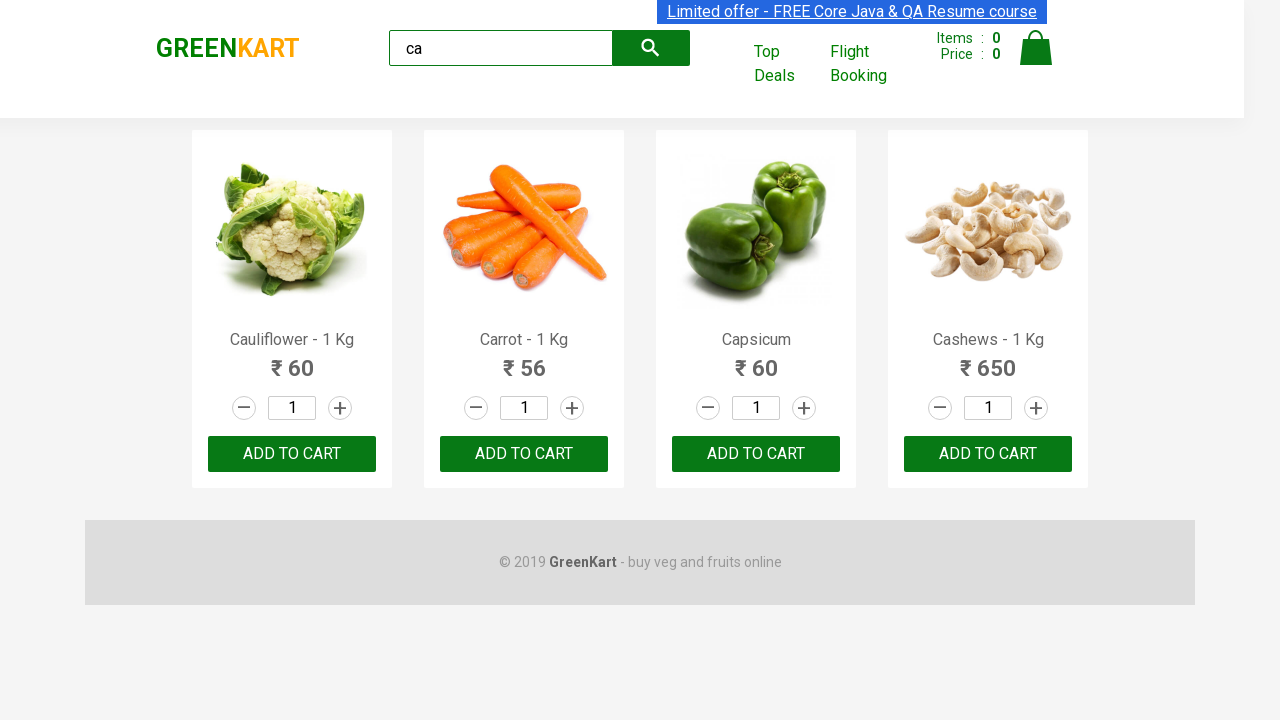

Clicked ADD TO CART for second product in search results at (524, 454) on .products .product >> nth=1 >> internal:text="ADD TO CART"i
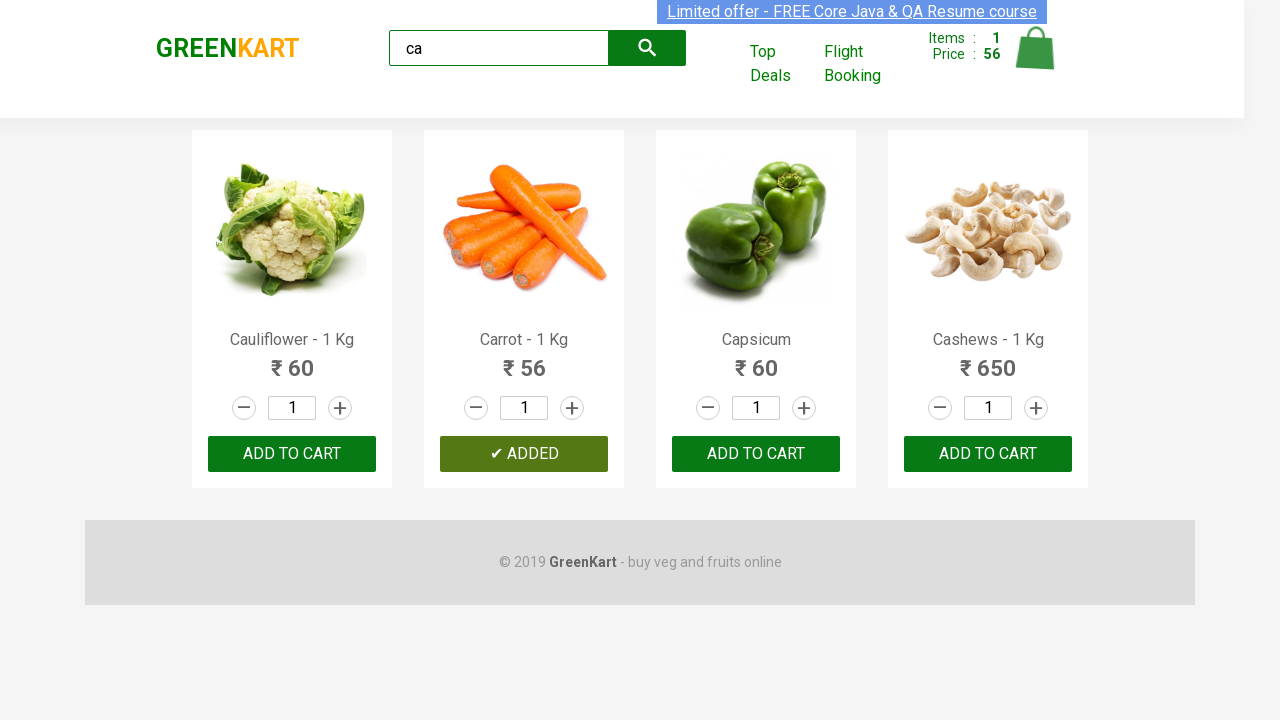

Clicked ADD TO CART for Capsicum product at (756, 454) on .products .product >> nth=2 >> internal:text="ADD TO CART"i
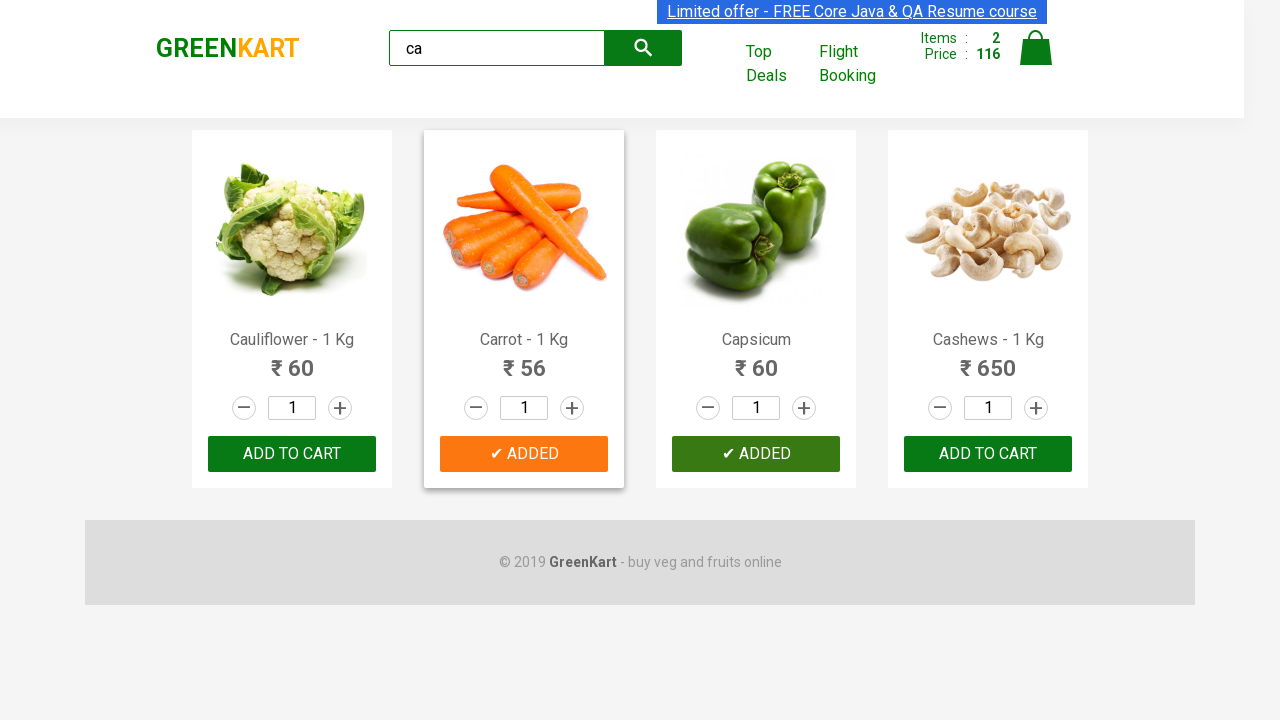

Cleared search field on .search-keyword
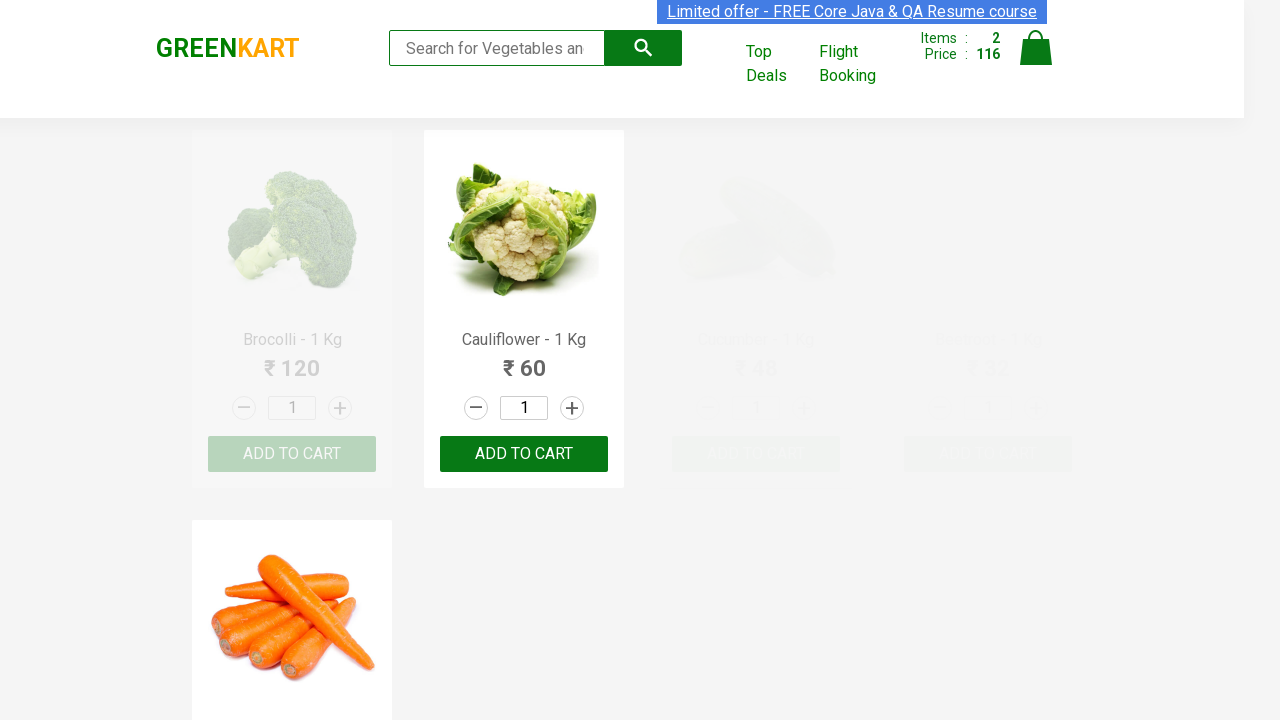

Filled search field with 'Cucumber' on .search-keyword
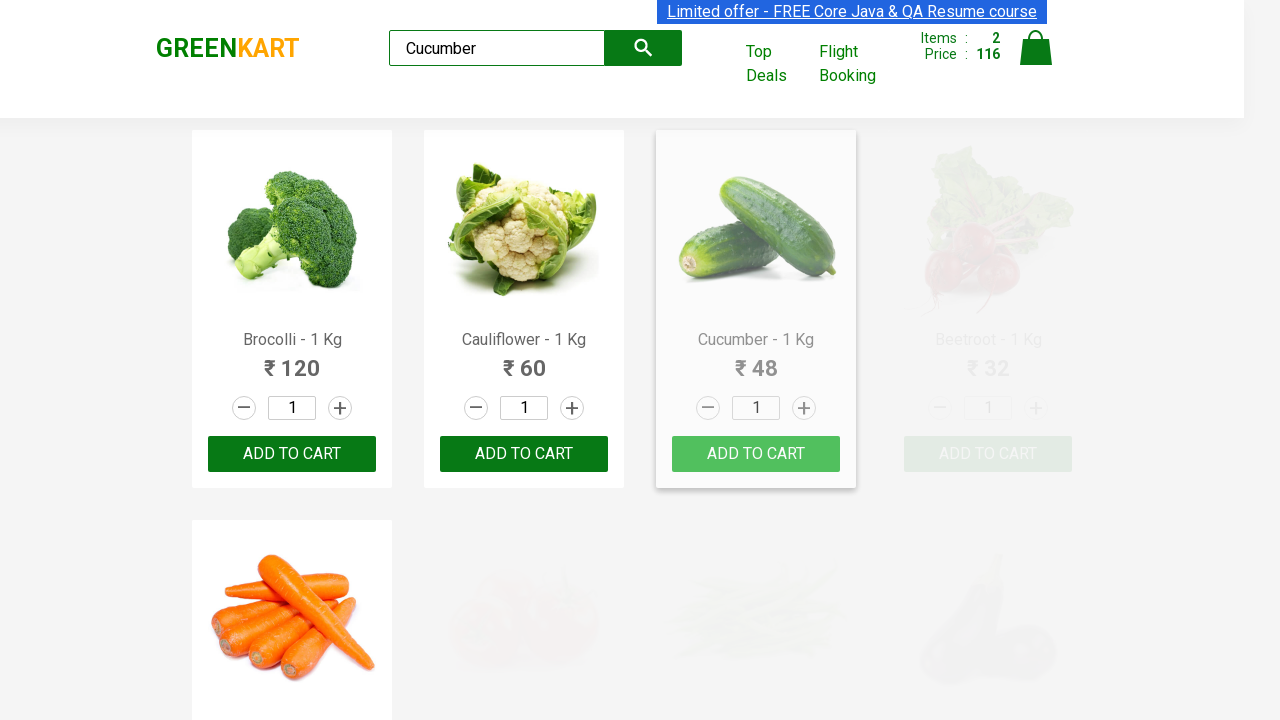

Products loaded for 'Cucumber' search
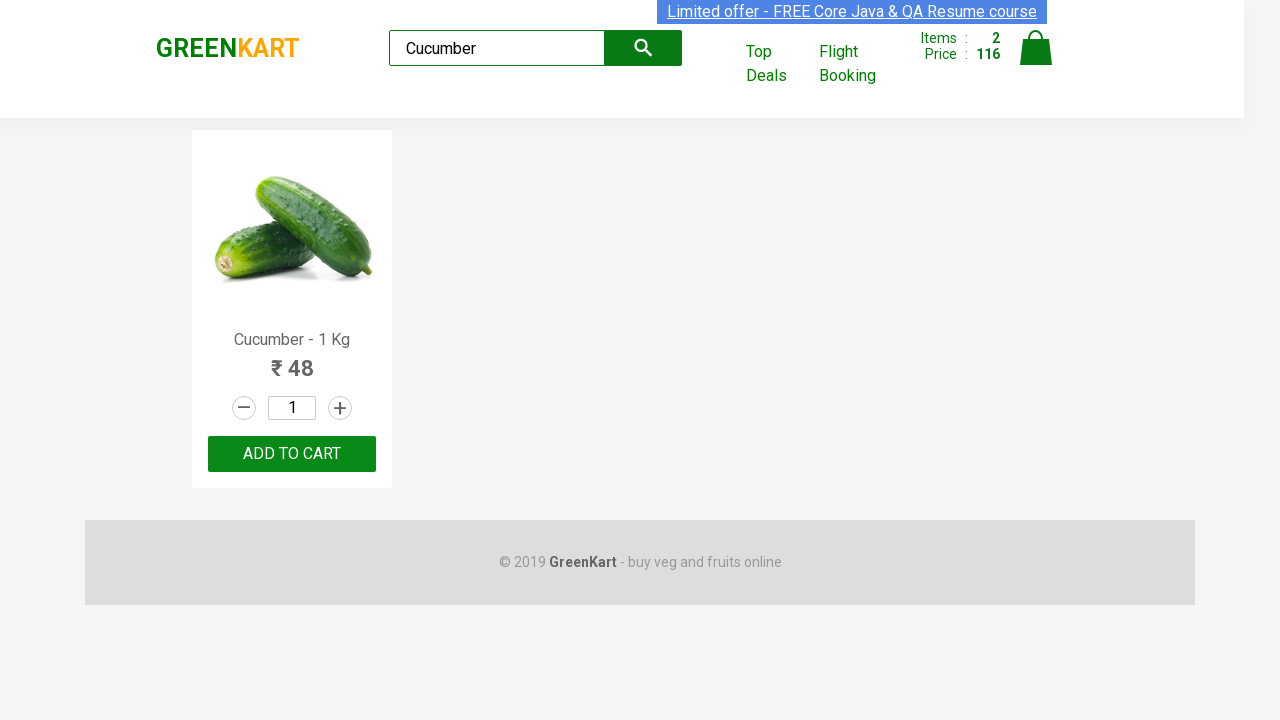

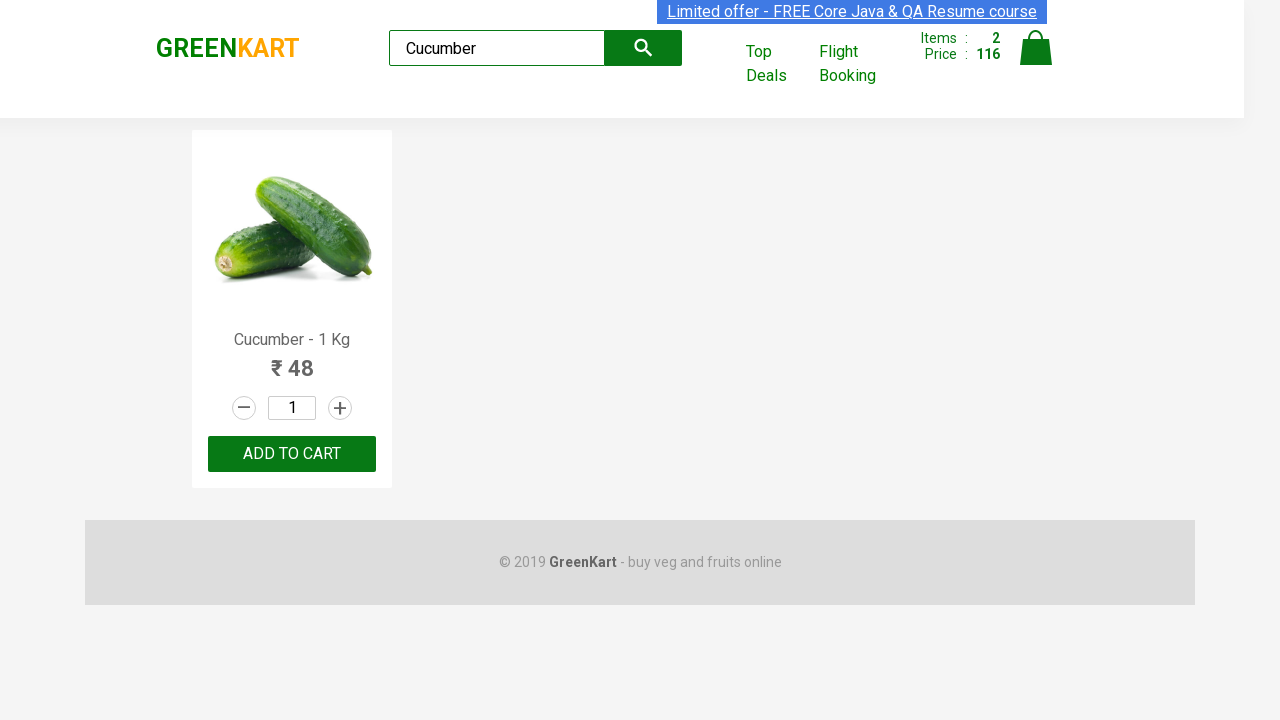